Tests alert window functionality by clicking a button that opens an alert, accepting the alert, and verifying it closes

Starting URL: https://rahulshettyacademy.com/AutomationPractice/

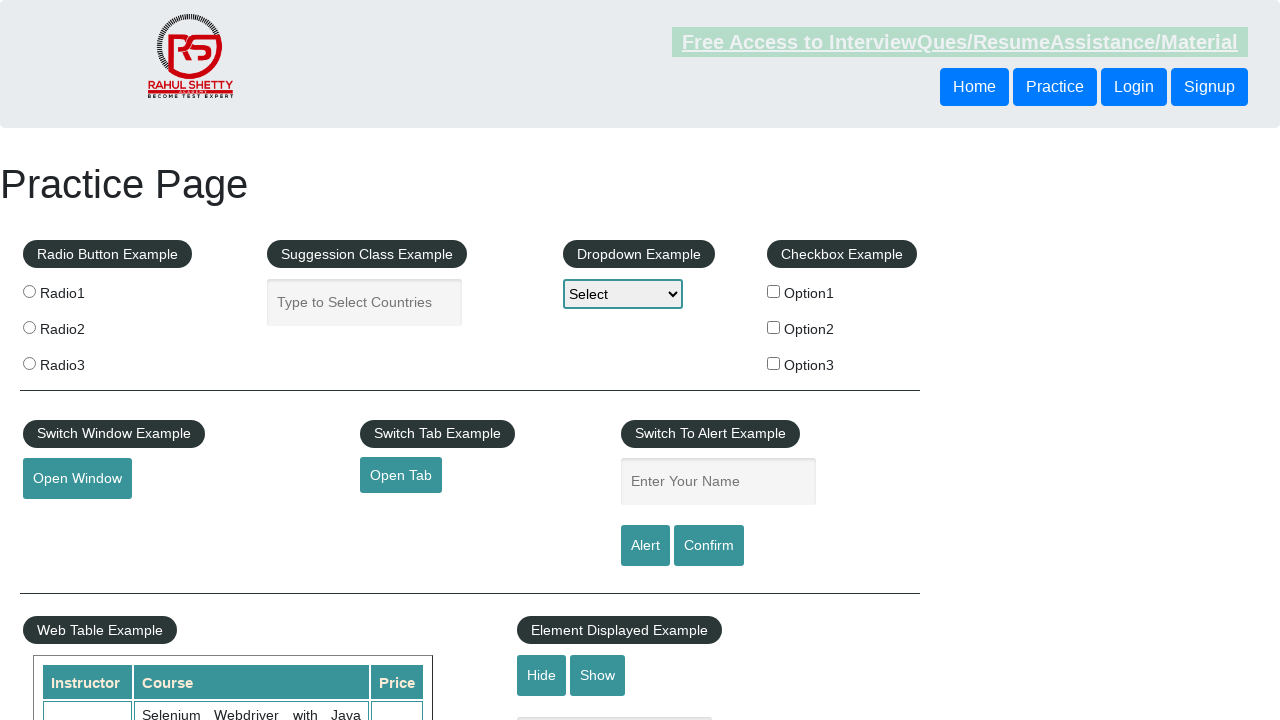

Clicked alert button to open alert window at (645, 546) on #alertbtn
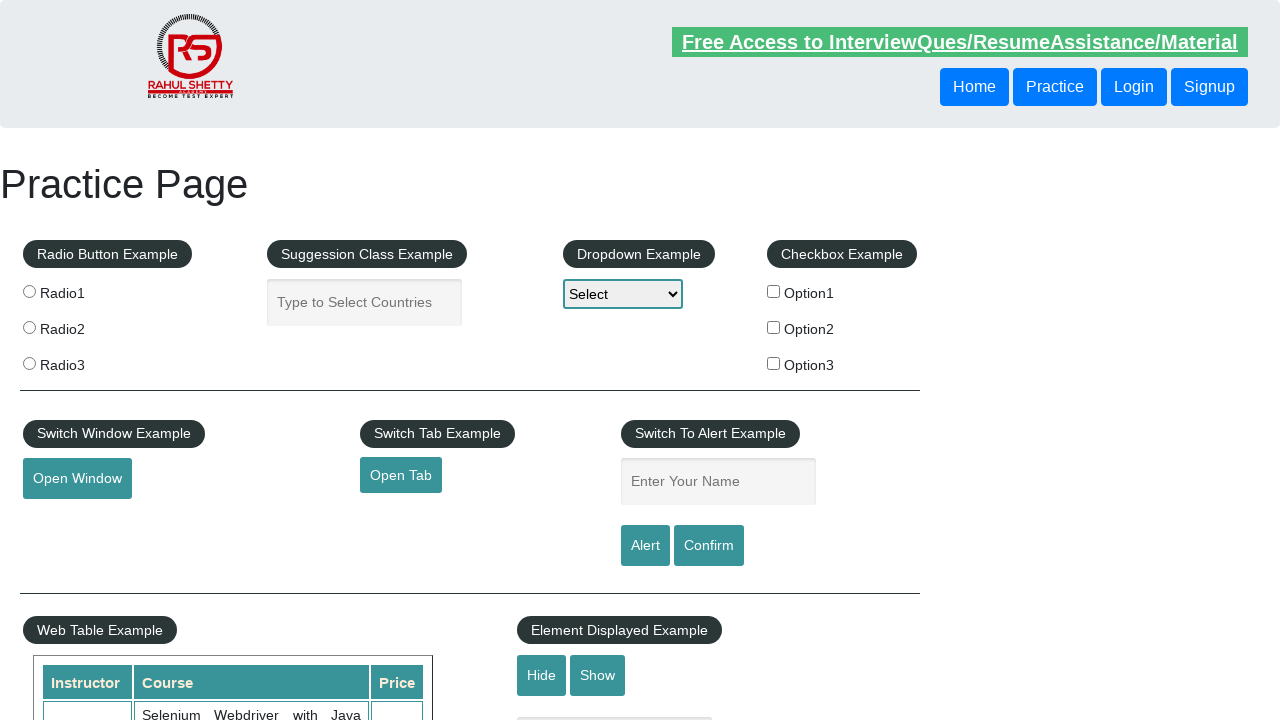

Set up dialog handler to accept alert
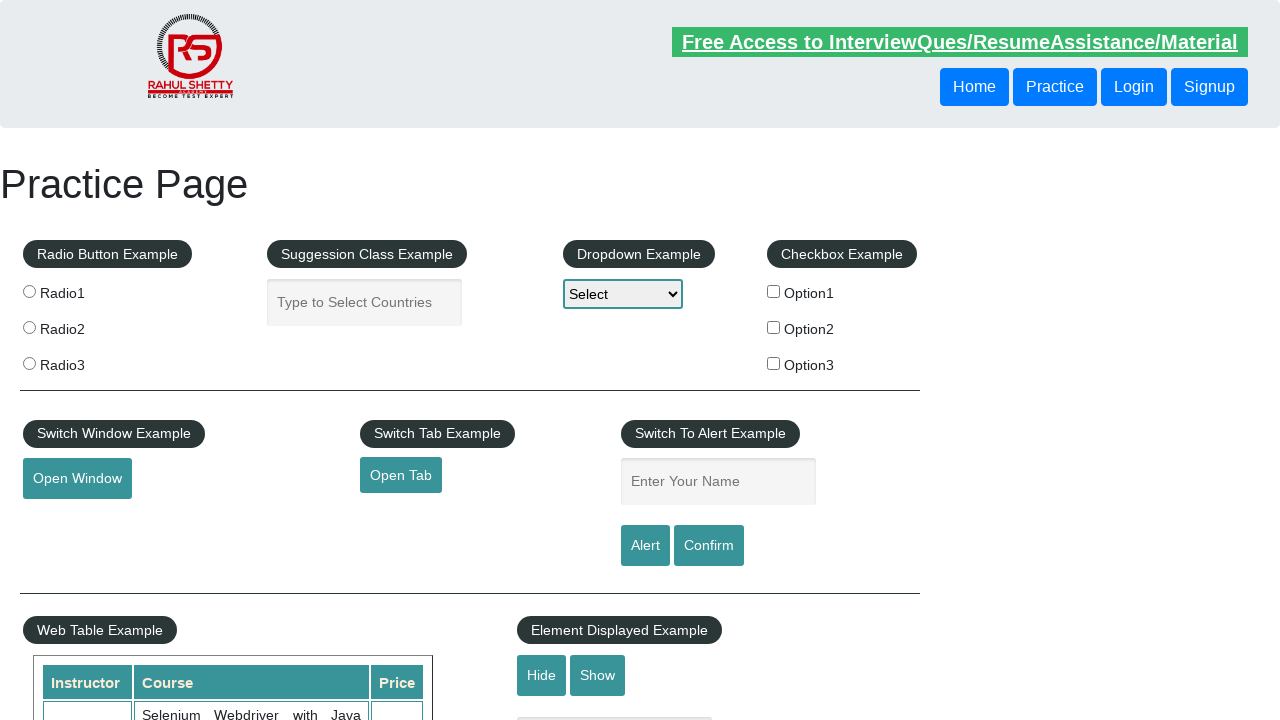

Alert window closed after accepting
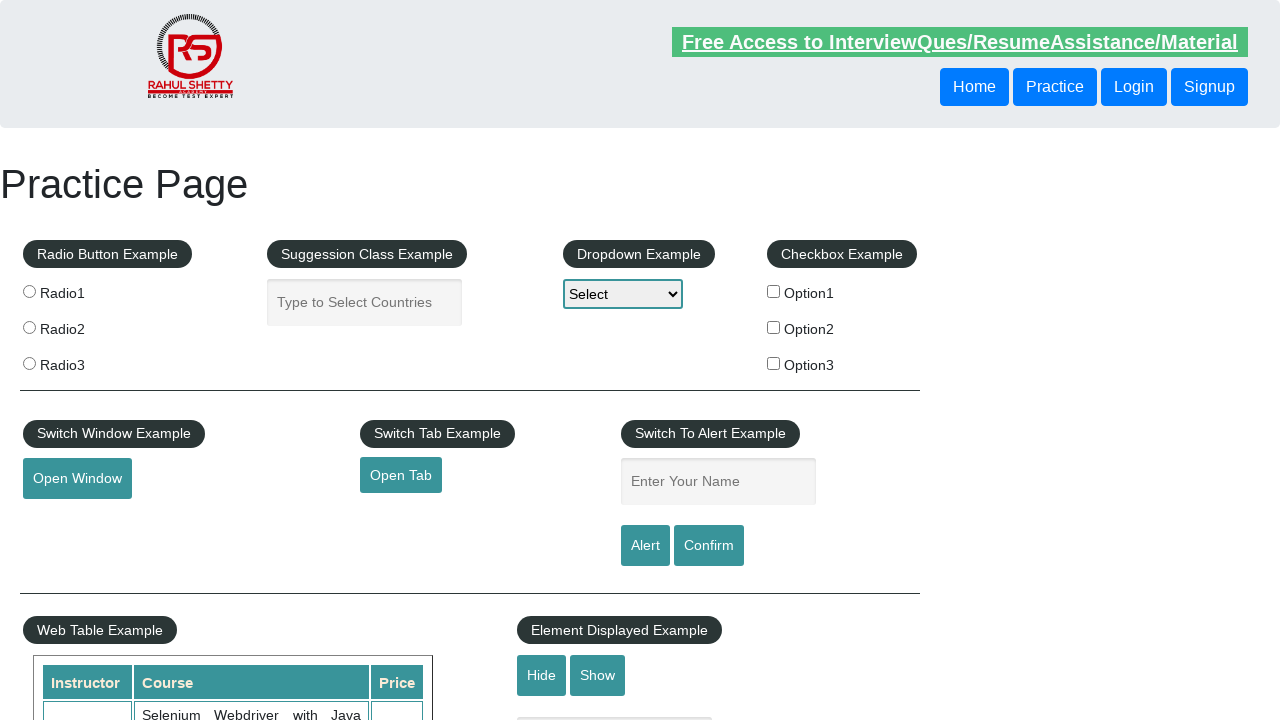

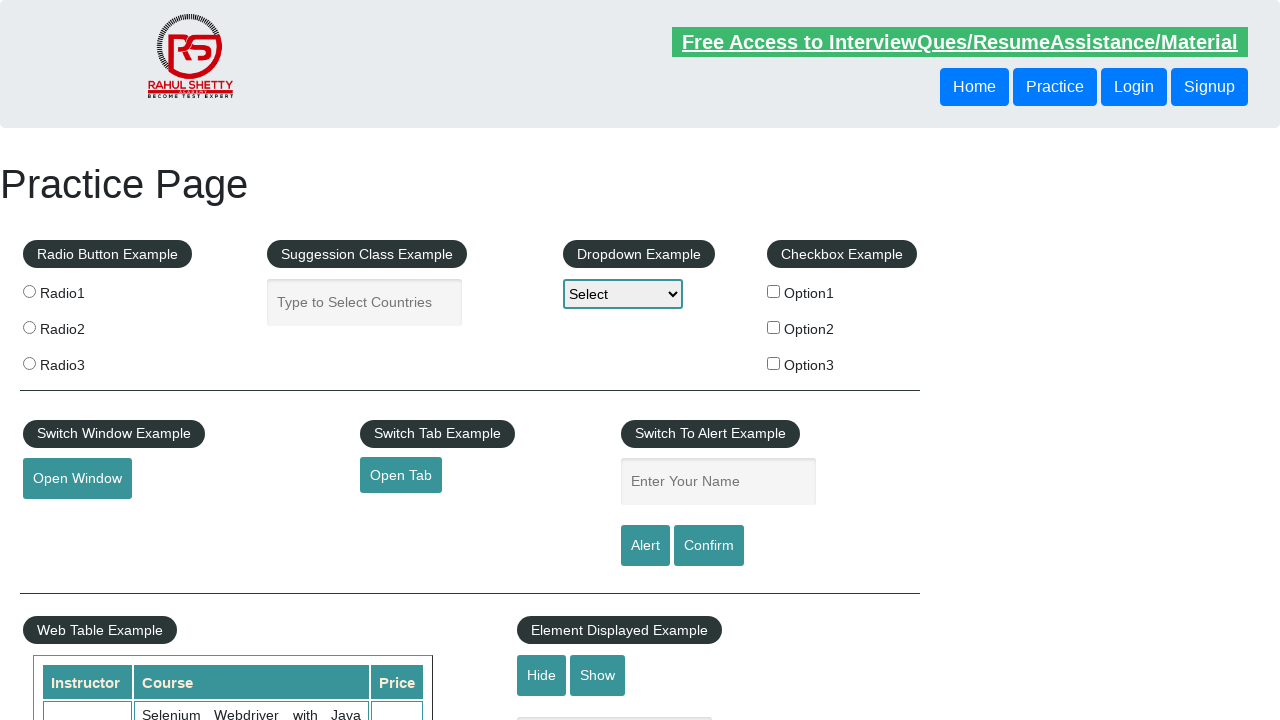